Tests the Brazilian postal code (CEP) search page by clicking the search button on the Correios address lookup interface

Starting URL: https://buscacepinter.correios.com.br/app/endereco/index.php

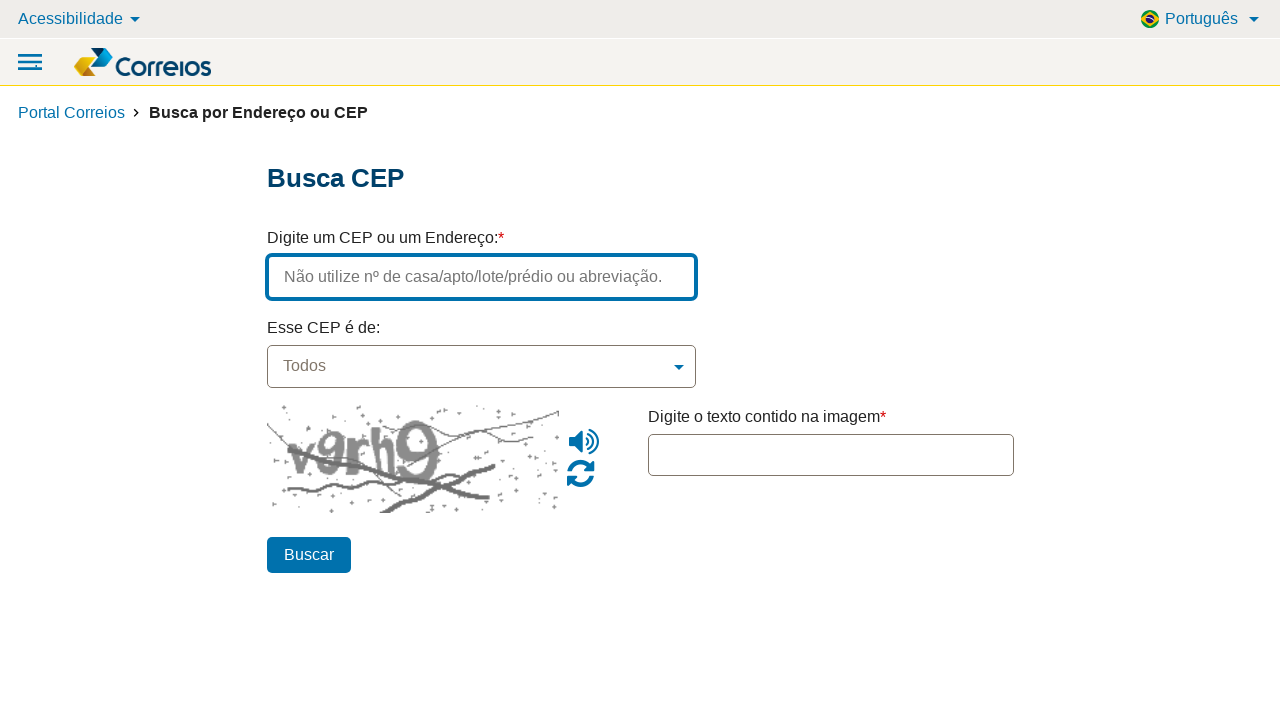

Search button loaded on Correios CEP lookup page
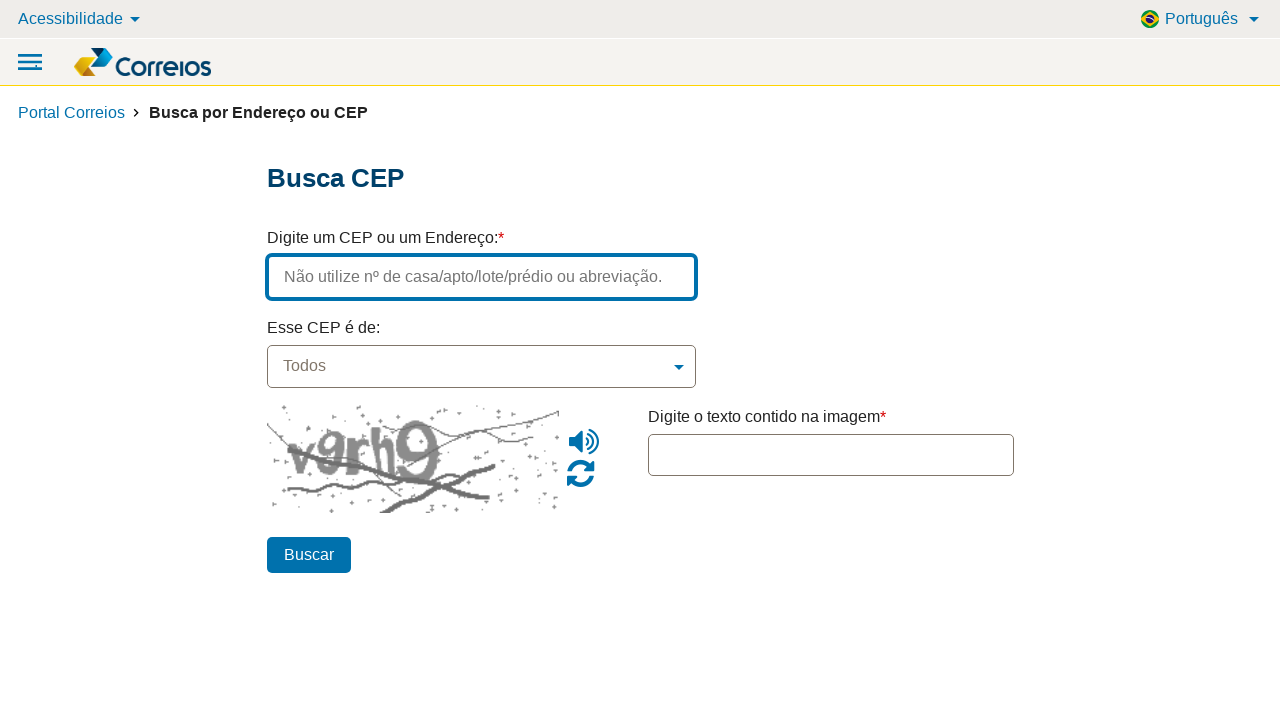

Clicked the search button on Correios address lookup interface at (308, 555) on #btn_pesquisar
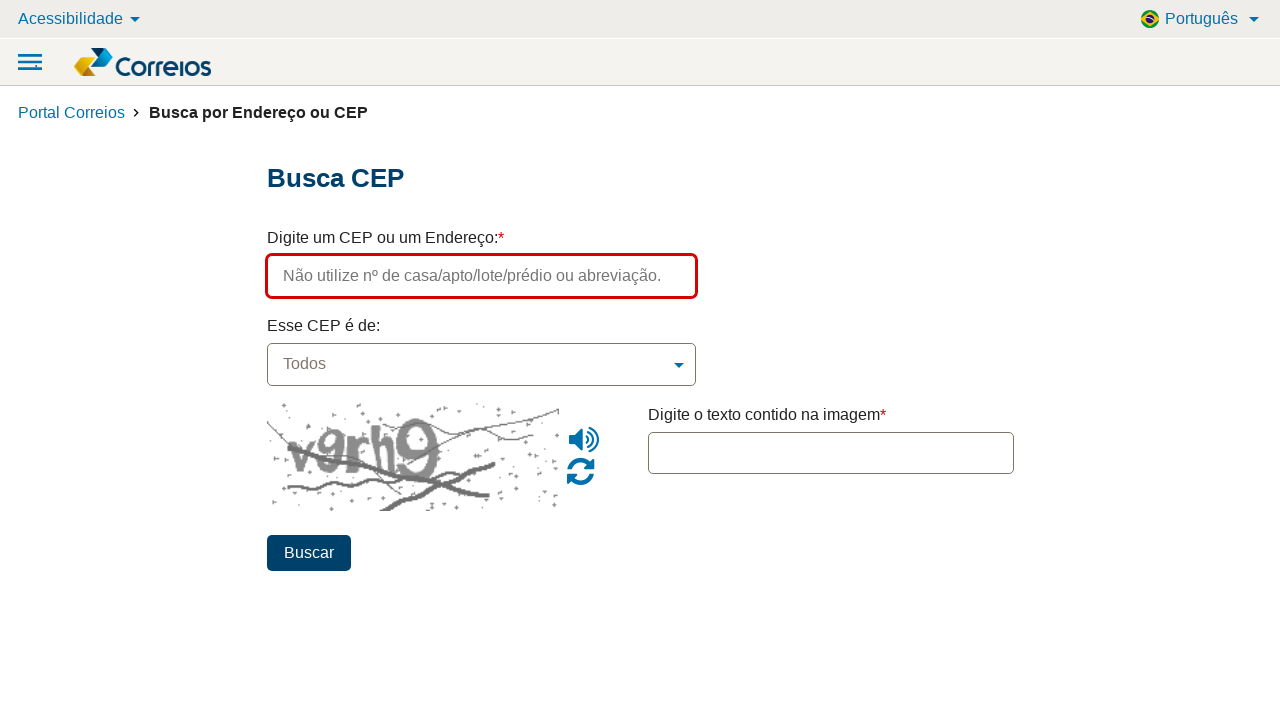

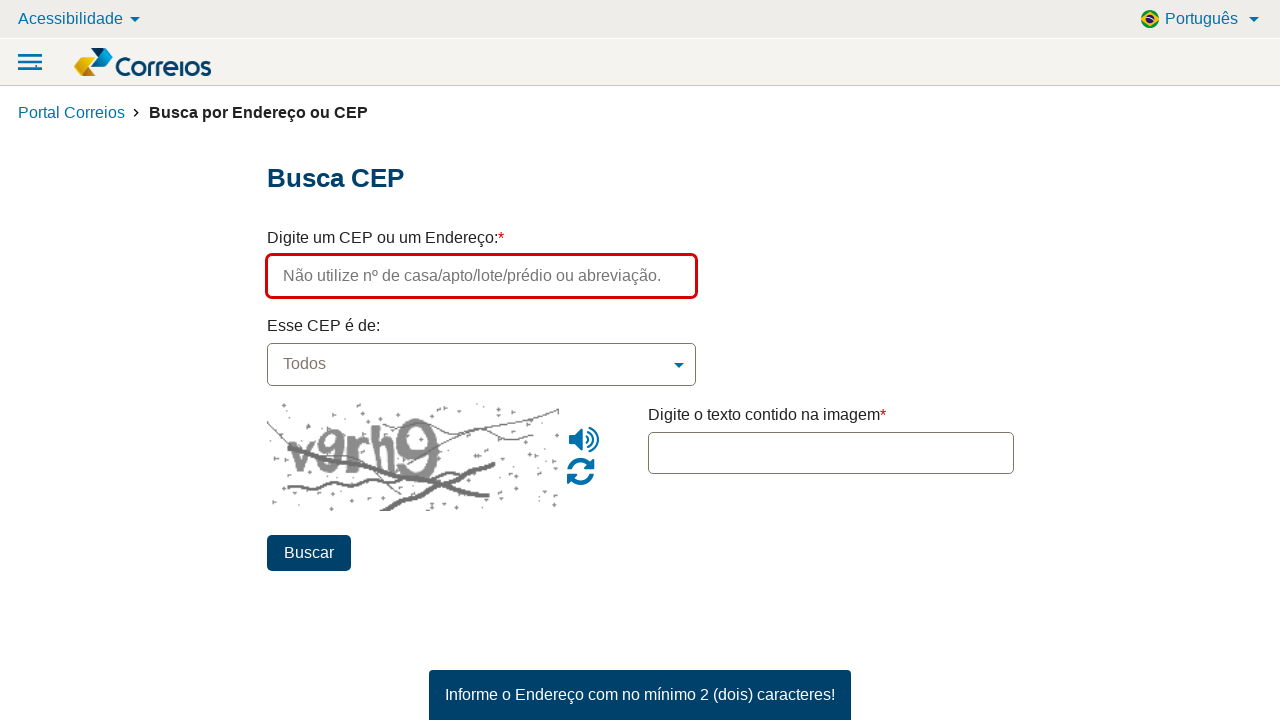